Navigates to a simple context menu demo page and maximizes the browser window. The original script takes a screenshot, but the core automation is simply loading the page.

Starting URL: https://syntaxprojects.com/simple_context_menu.php

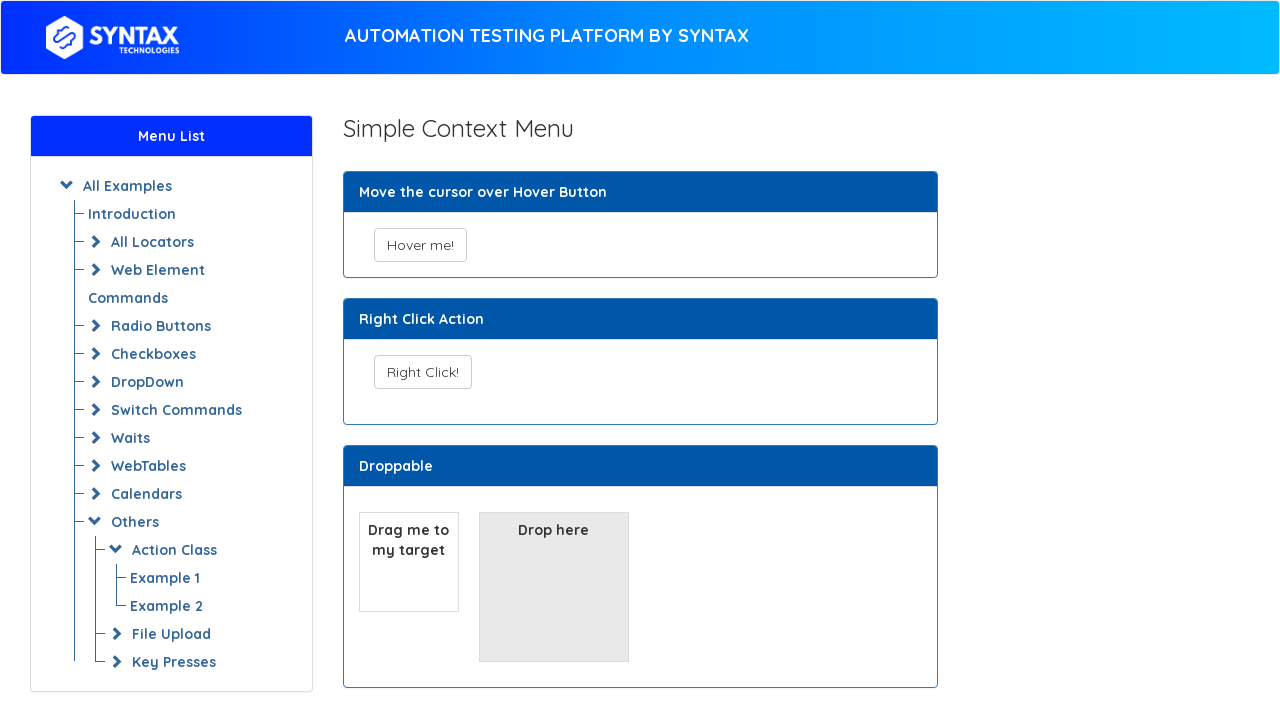

Navigated to simple context menu demo page
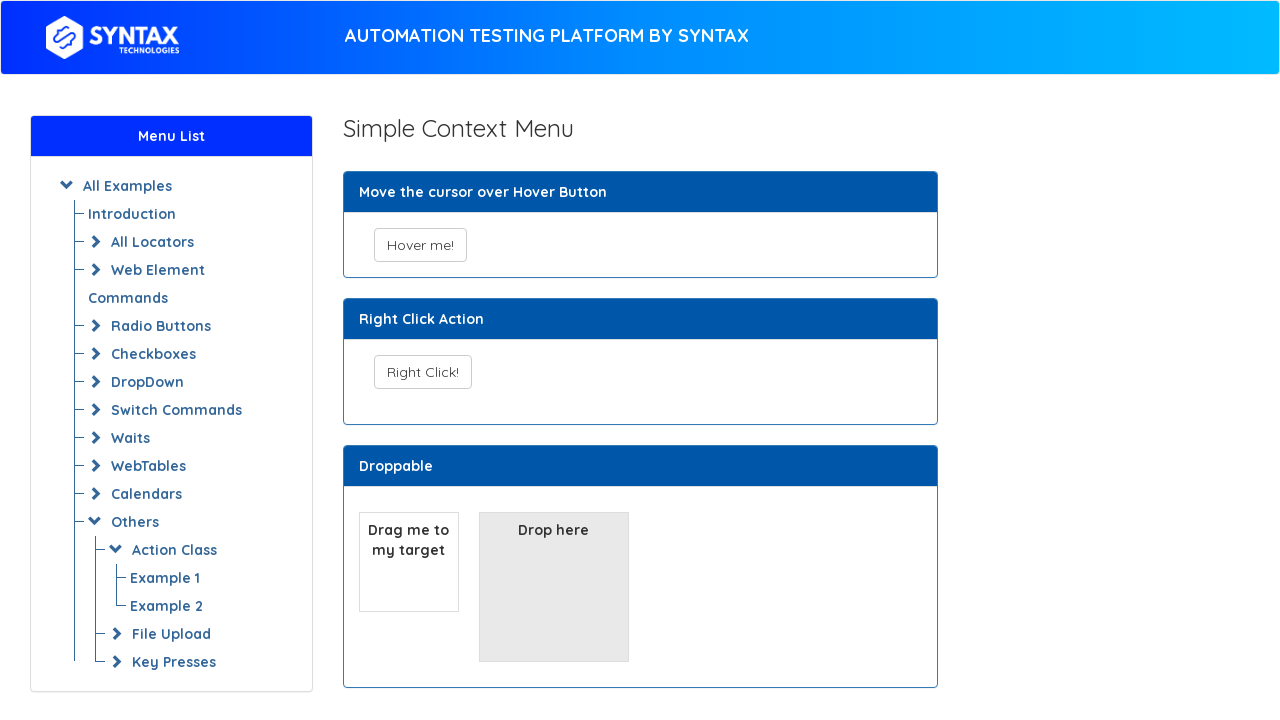

Maximized browser window to 1920x1080
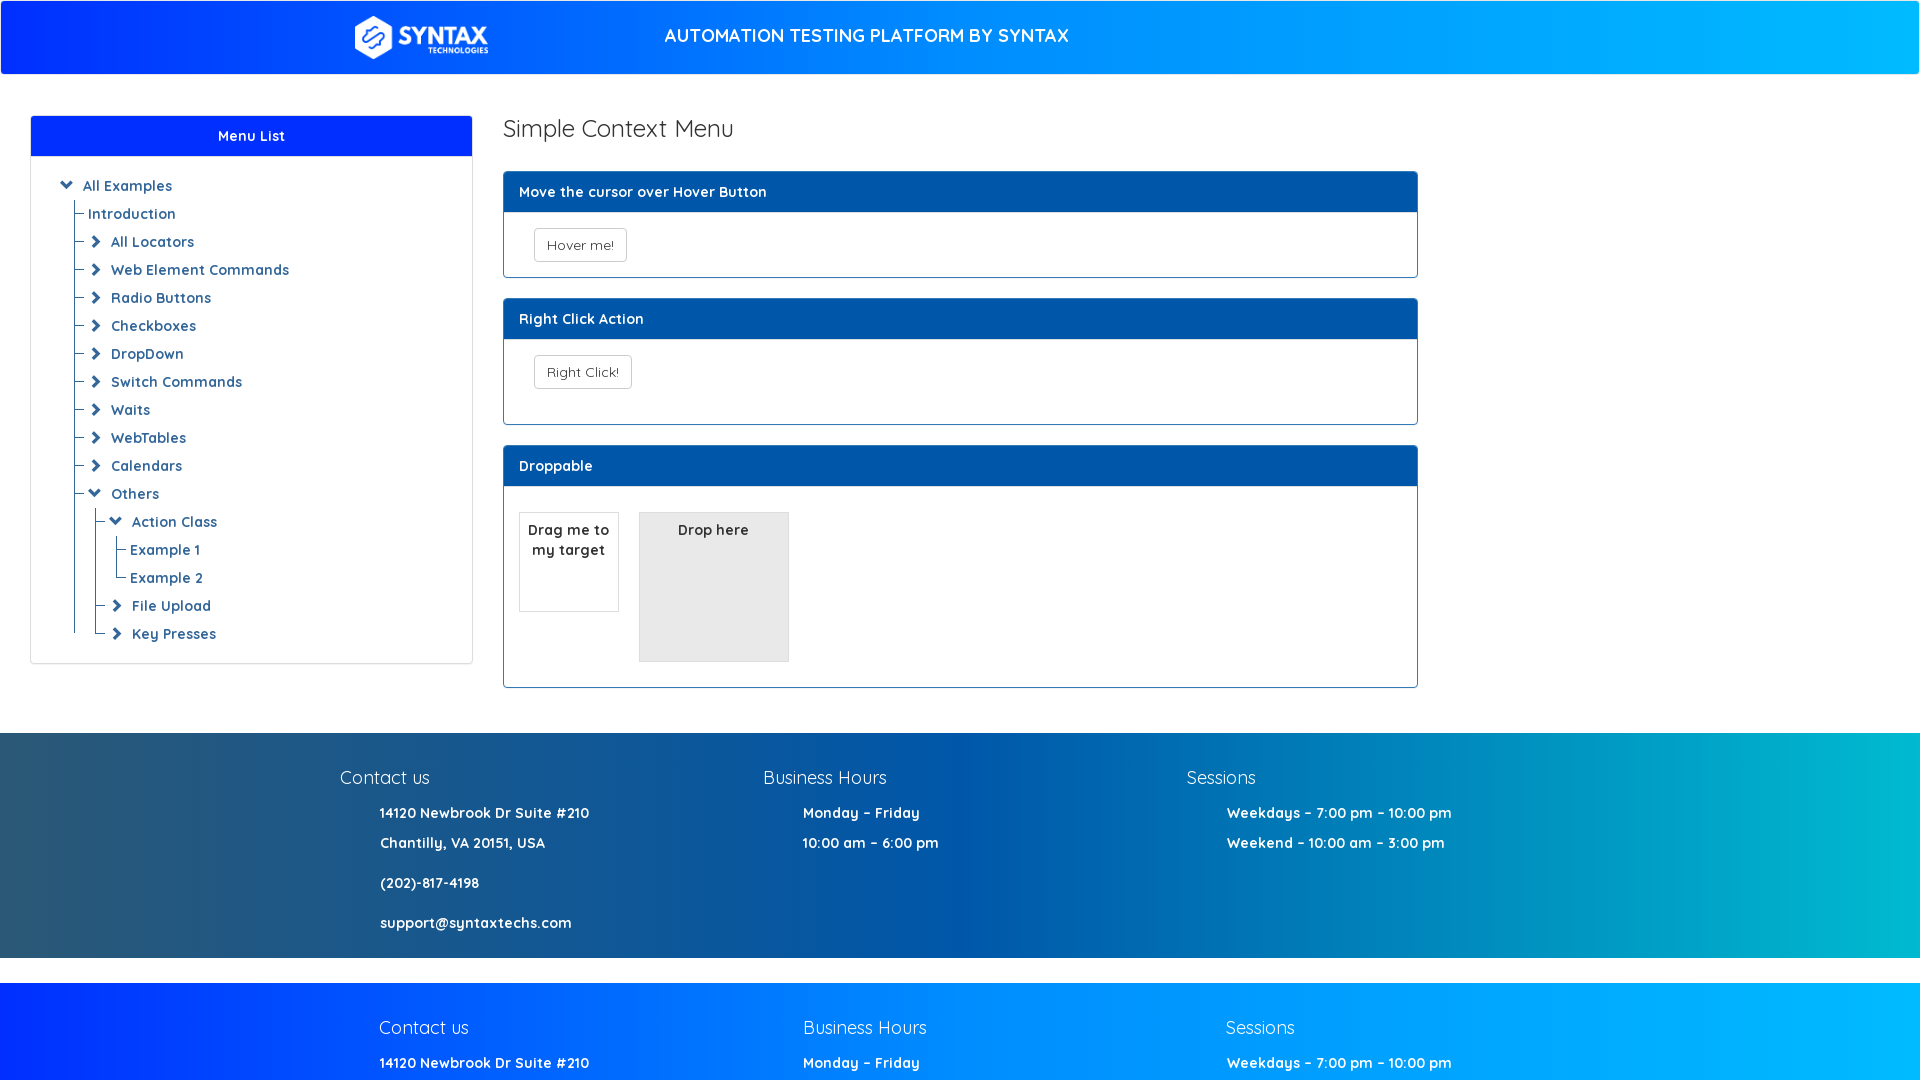

Waited for page to fully load (networkidle)
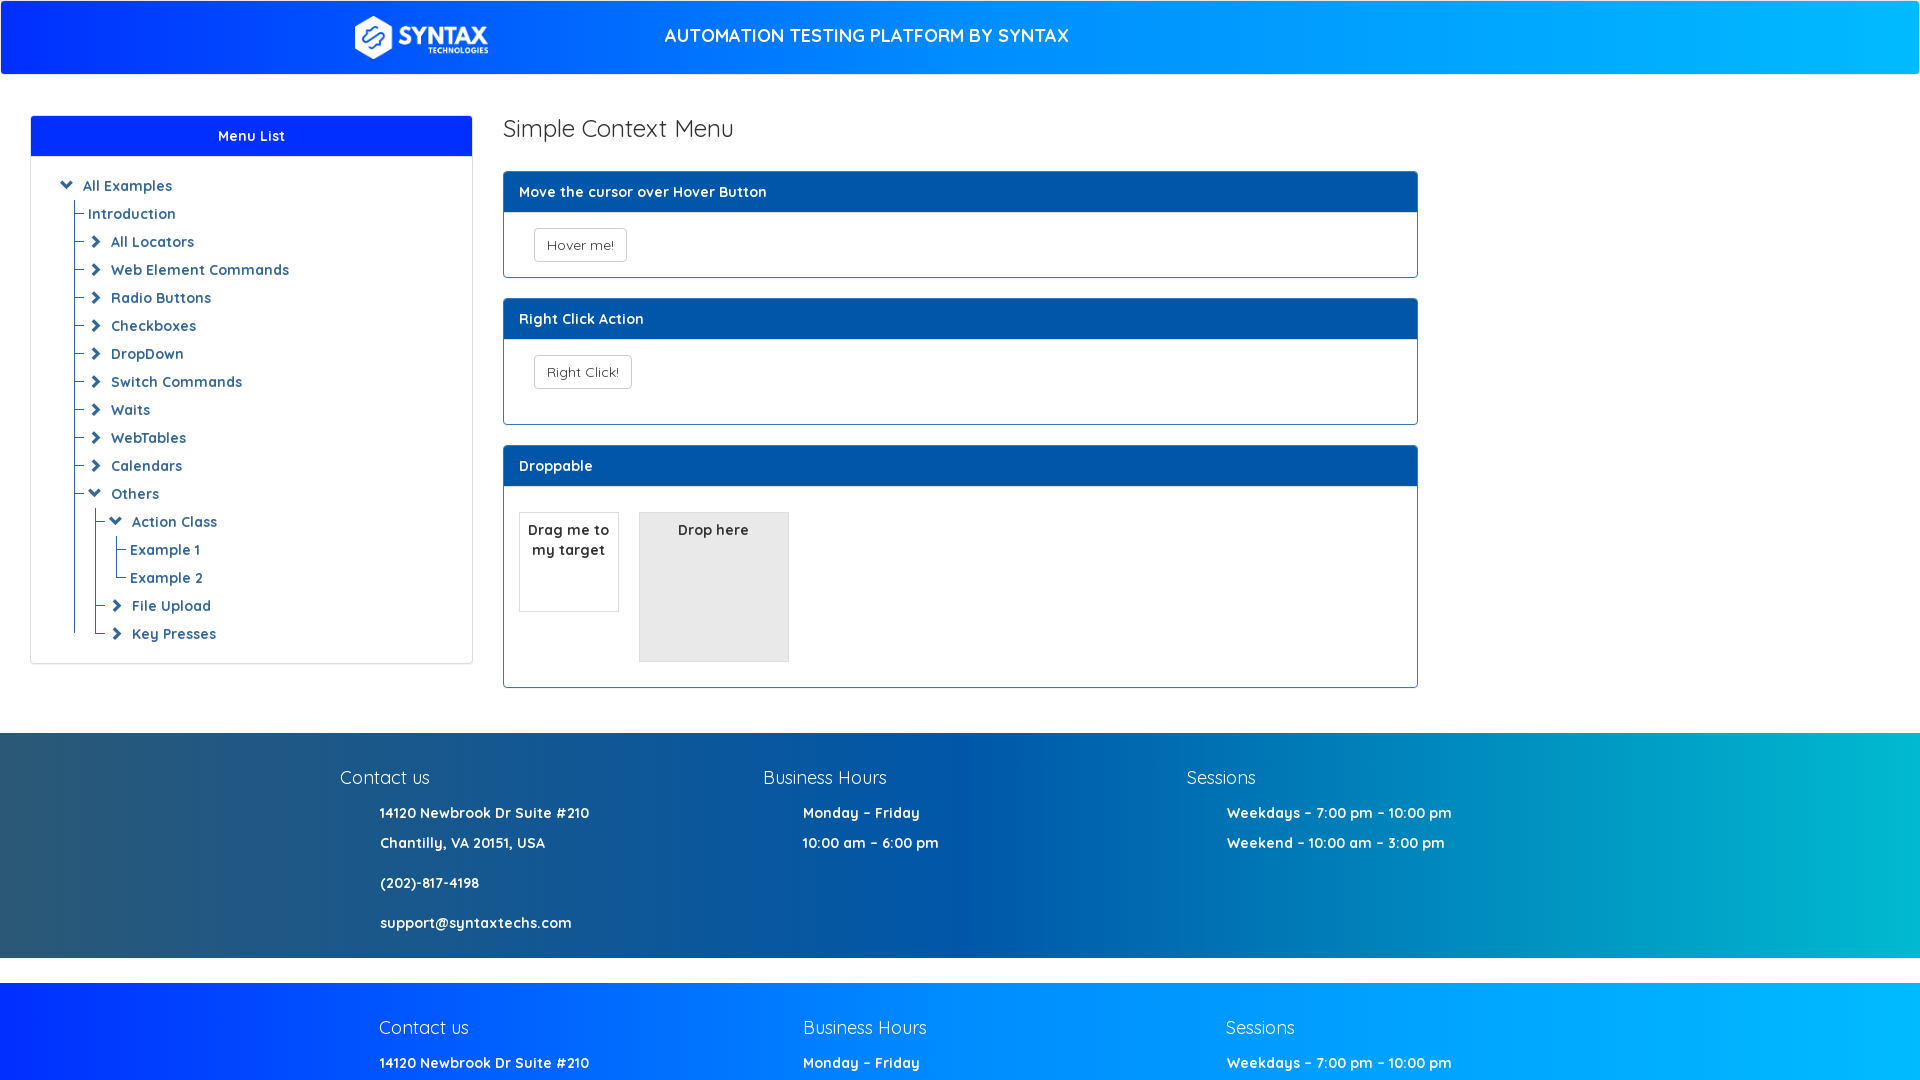

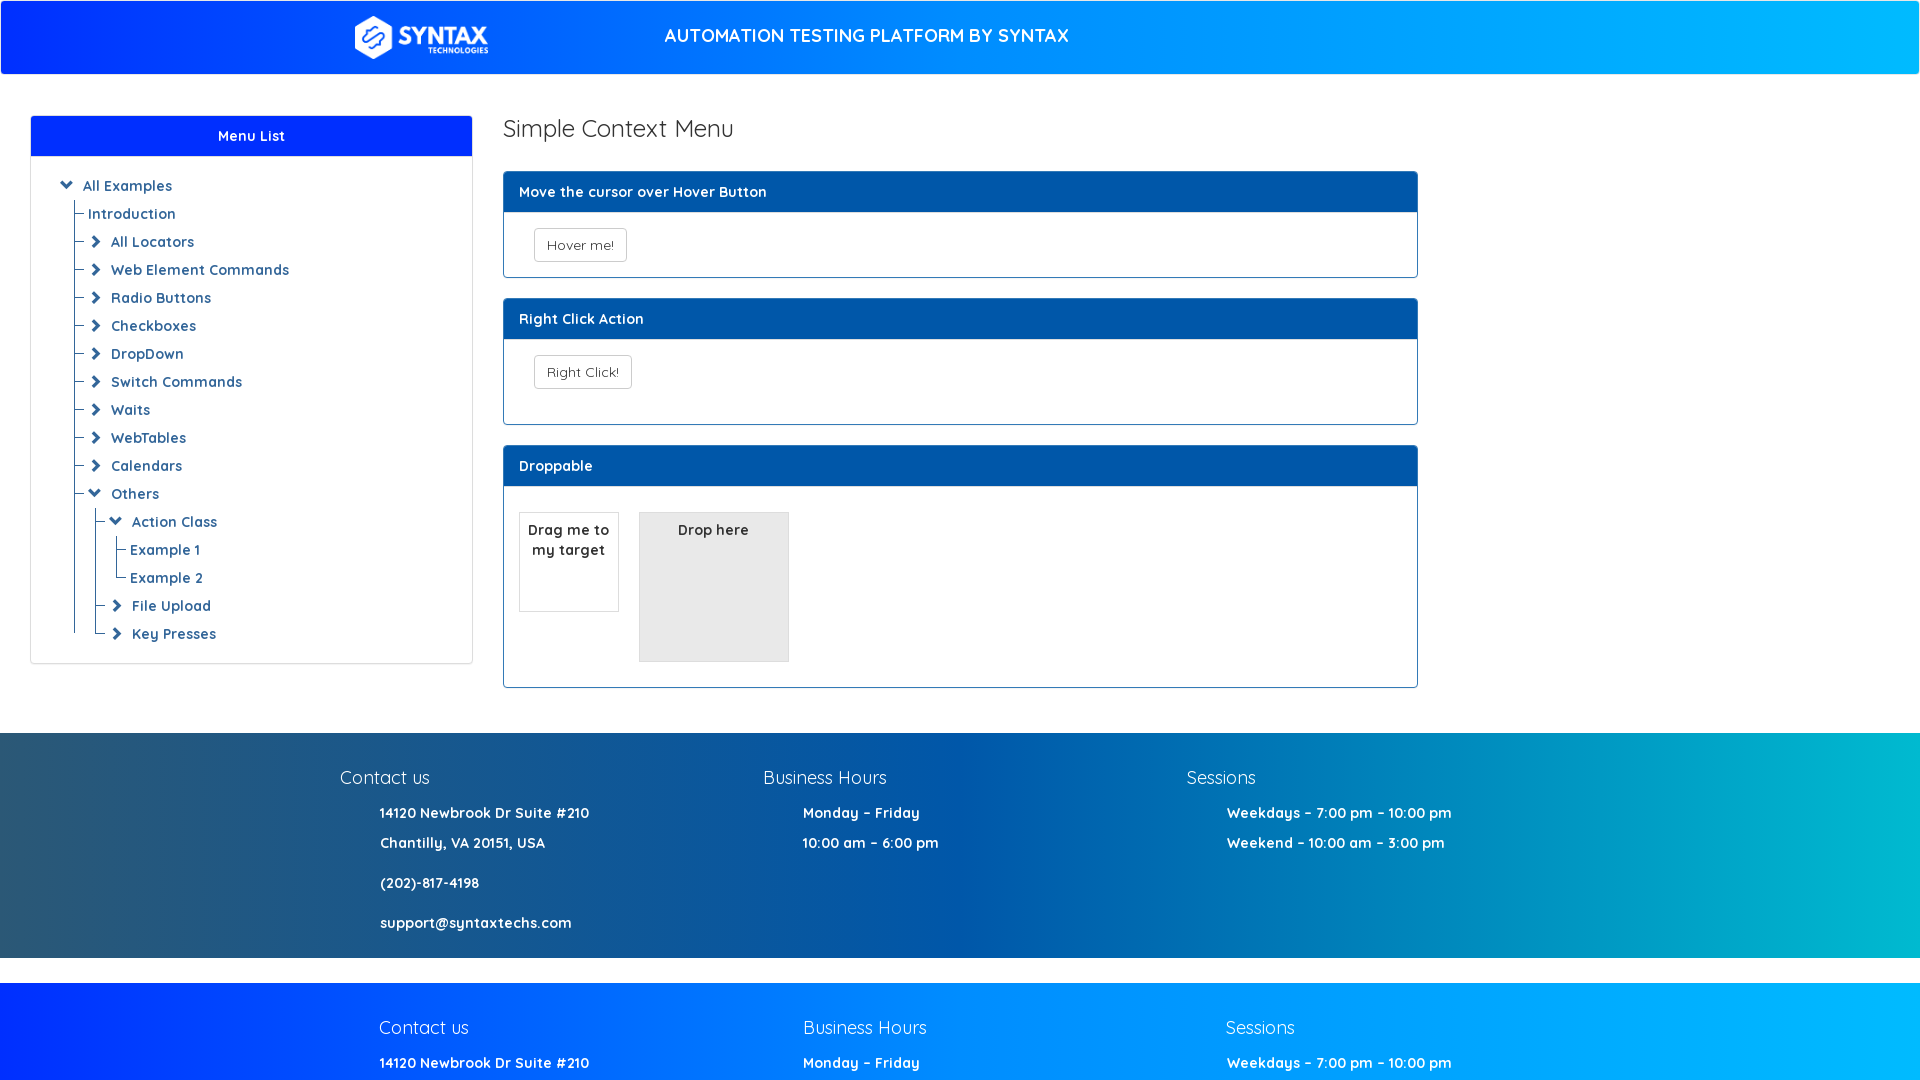